Tests the free consultation form on the IT Hillel website by clicking the consultation button and filling in the name field with a test value.

Starting URL: https://ithillel.ua/

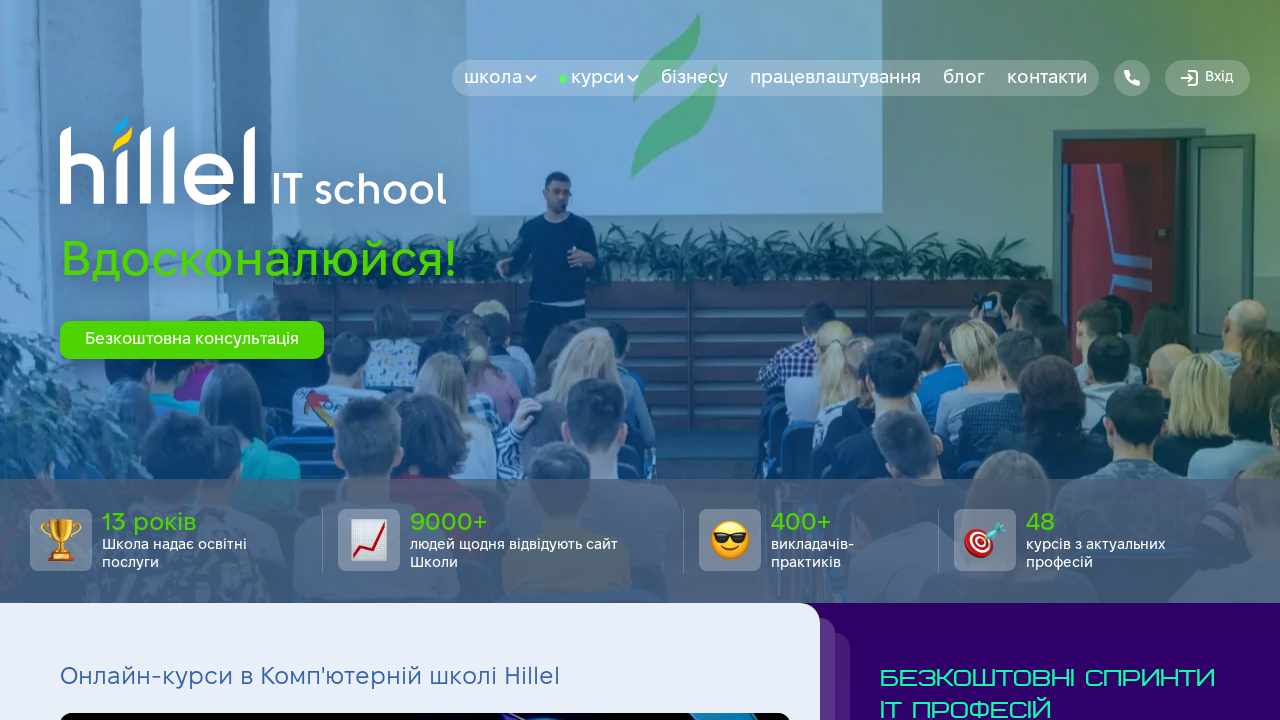

Clicked the free consultation button at (192, 340) on #btn-consultation-hero
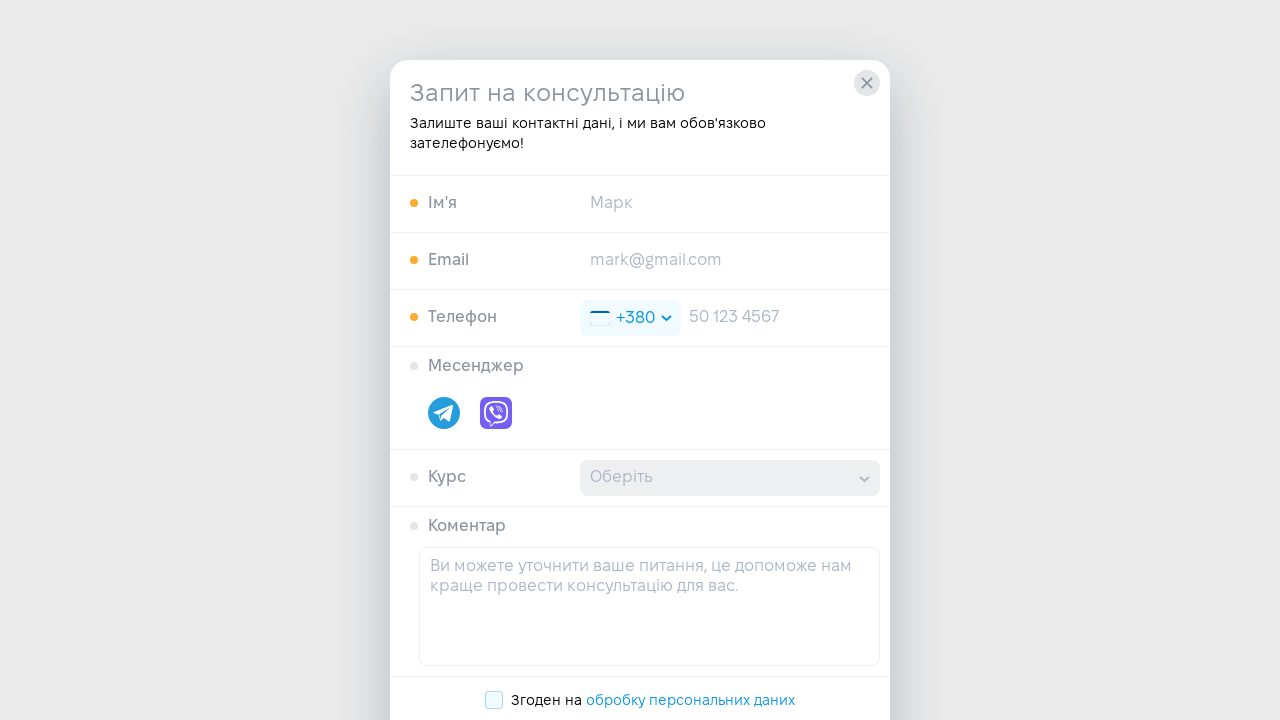

Clicked on the name input field at (730, 204) on #input-name-consultation
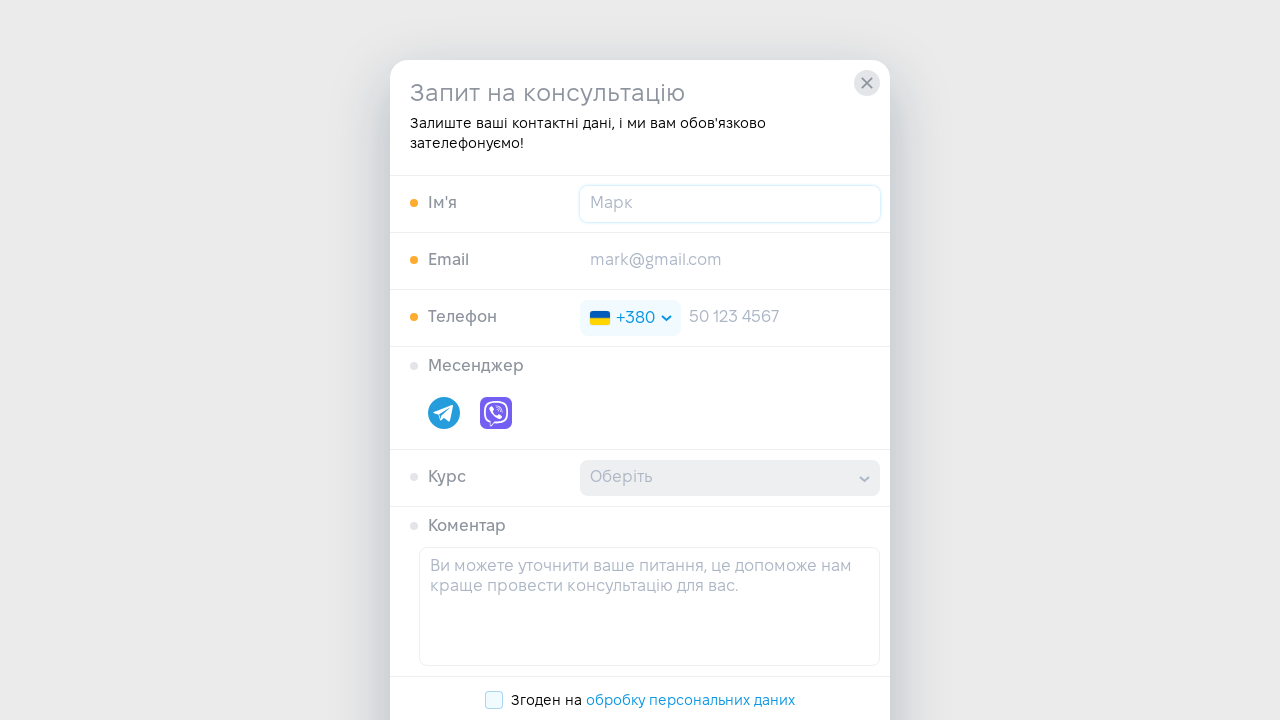

Filled name field with 'Oleksandr Petrenko' on #input-name-consultation
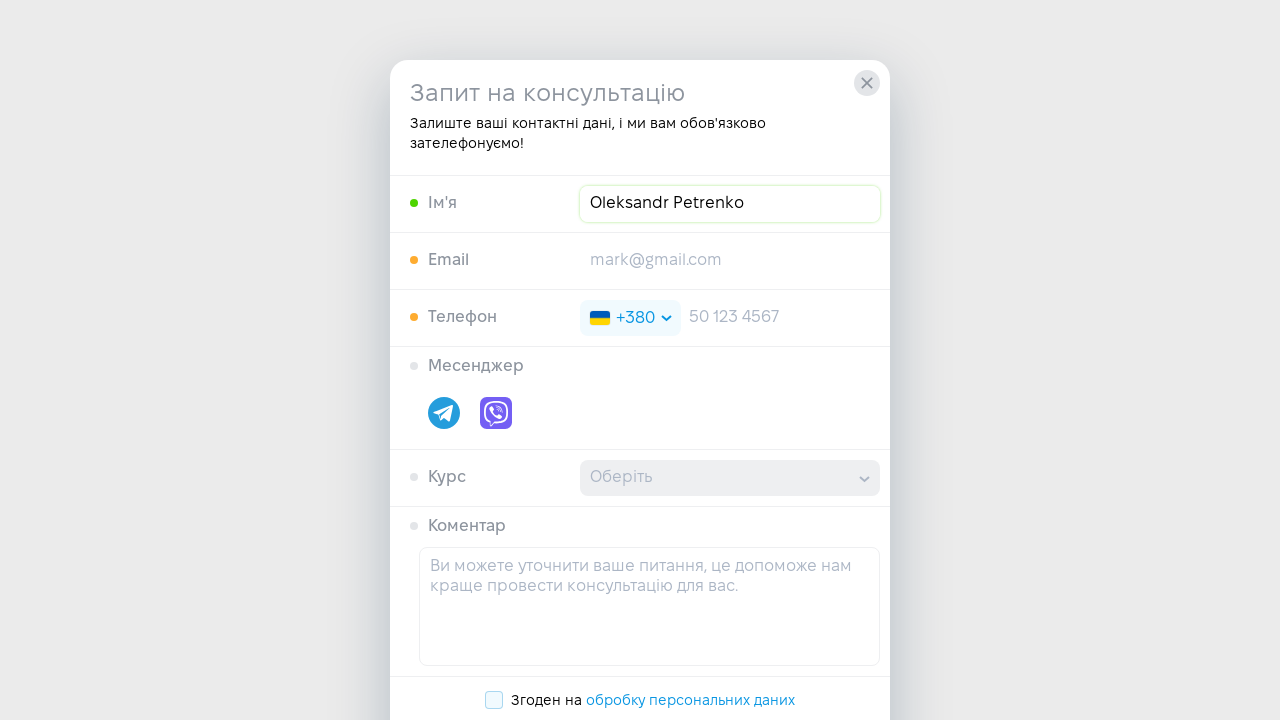

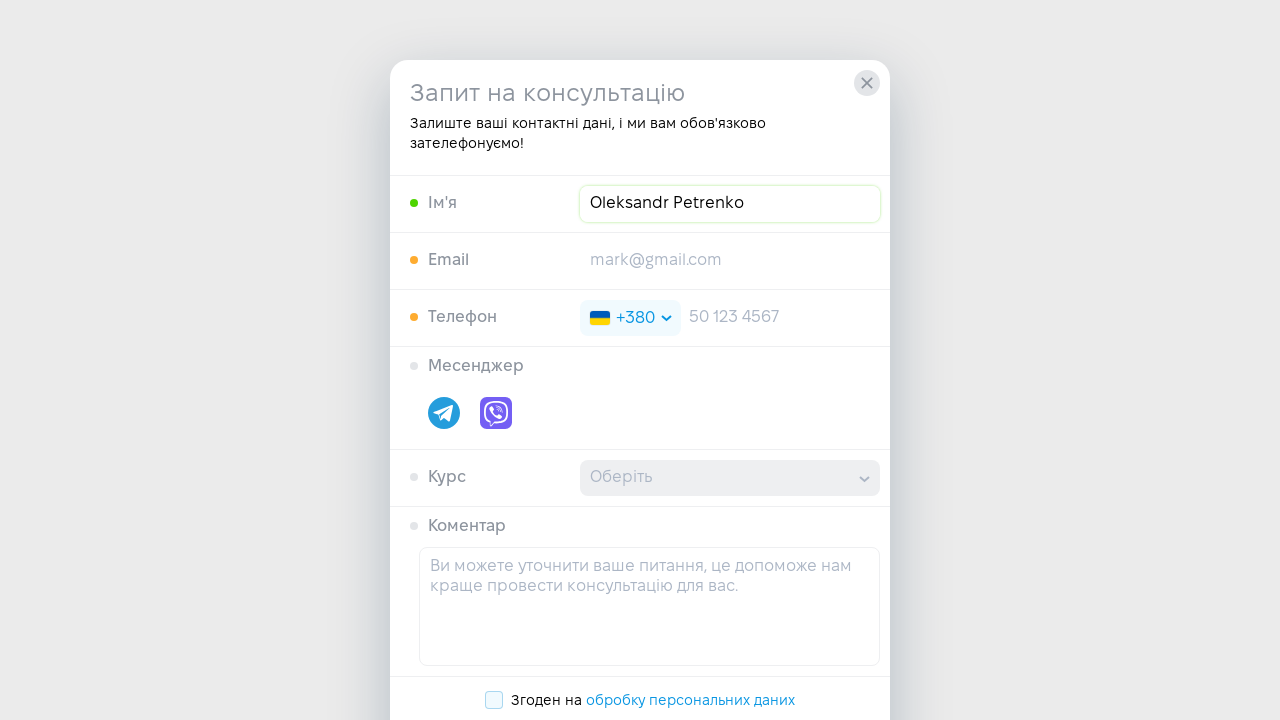